Tests navigation from the inputs page to the home page by clicking the "Home" link and verifying the page title

Starting URL: http://practice.cydeo.com/inputs

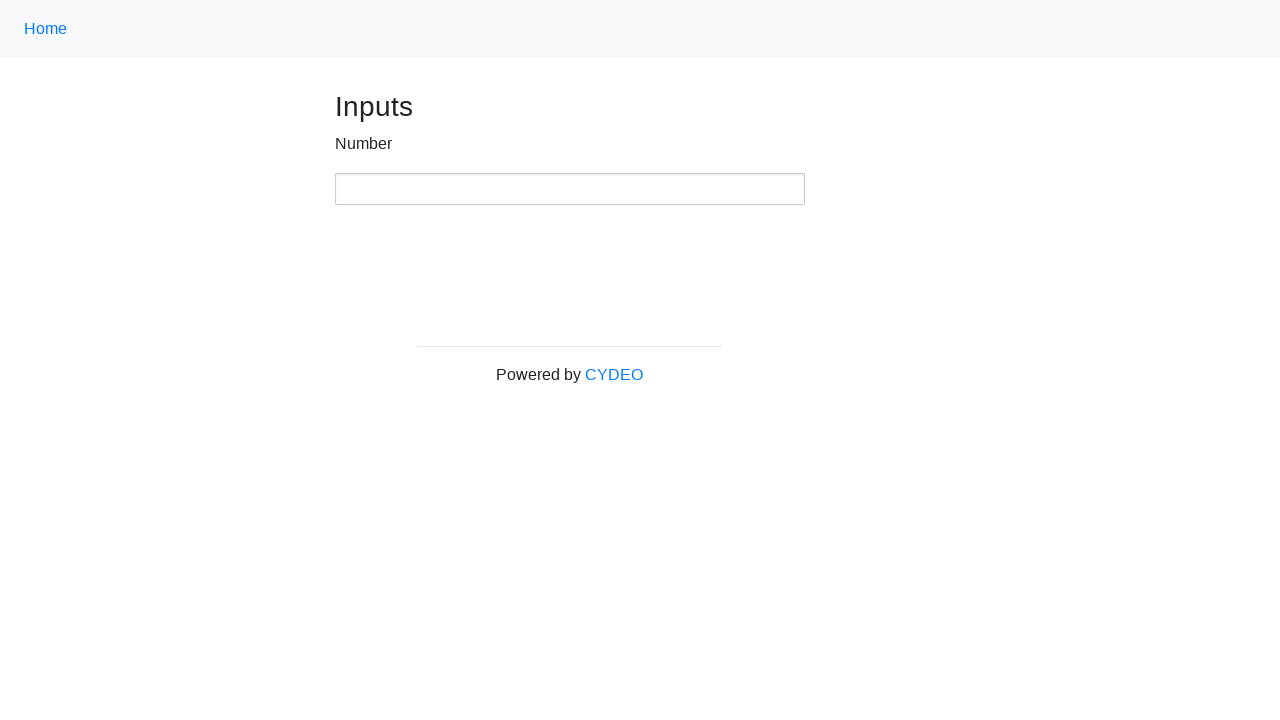

Clicked 'Home' link to navigate from inputs page at (46, 29) on .nav-link
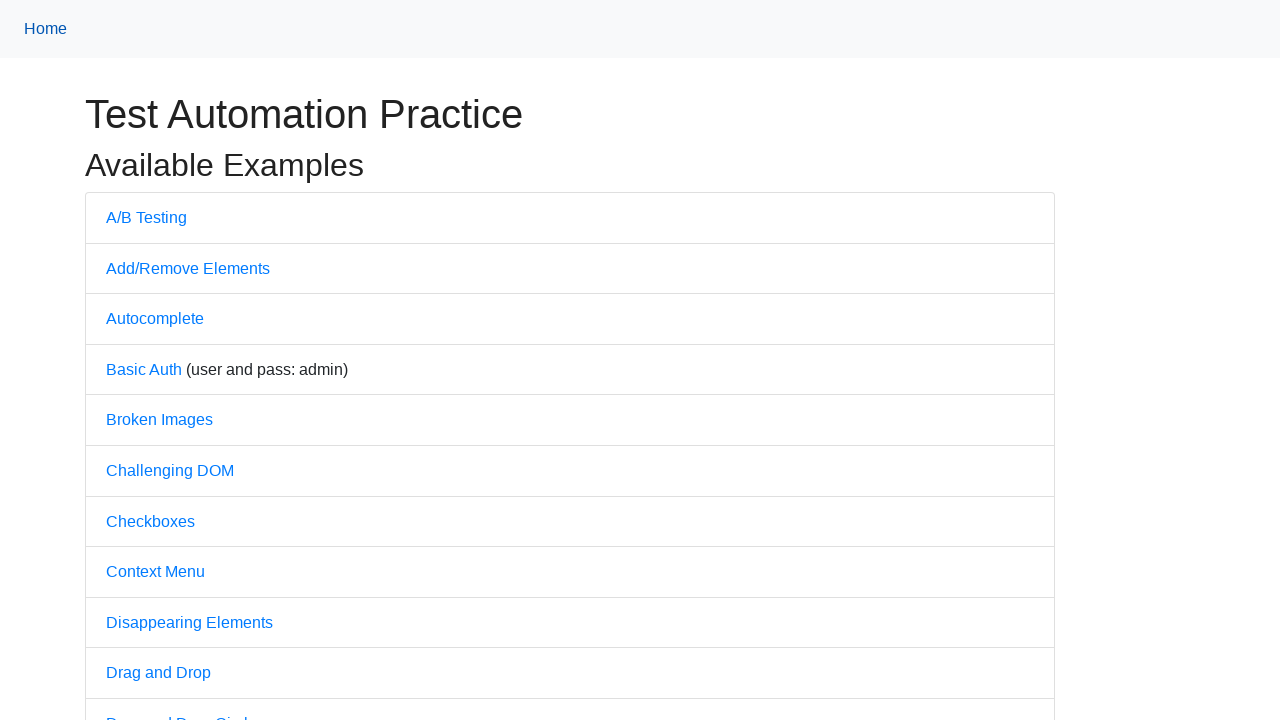

Waited for page to fully load (domcontentloaded)
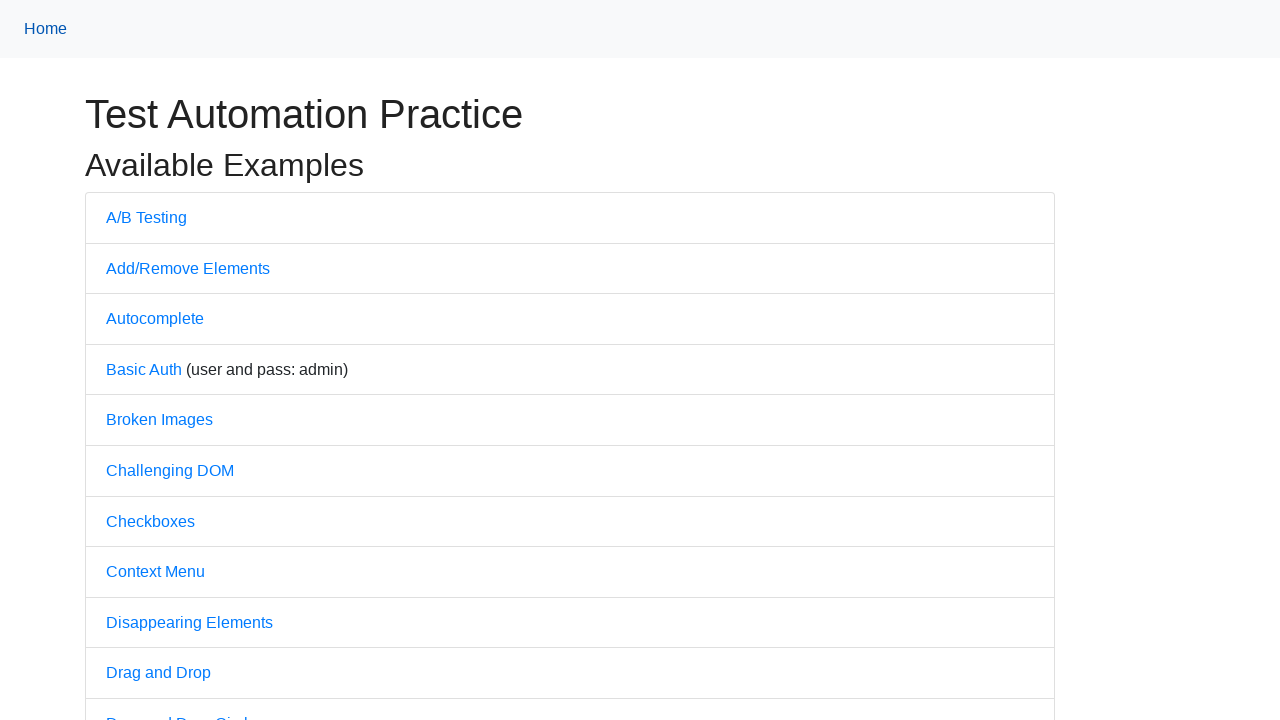

Verified page title is 'Practice'
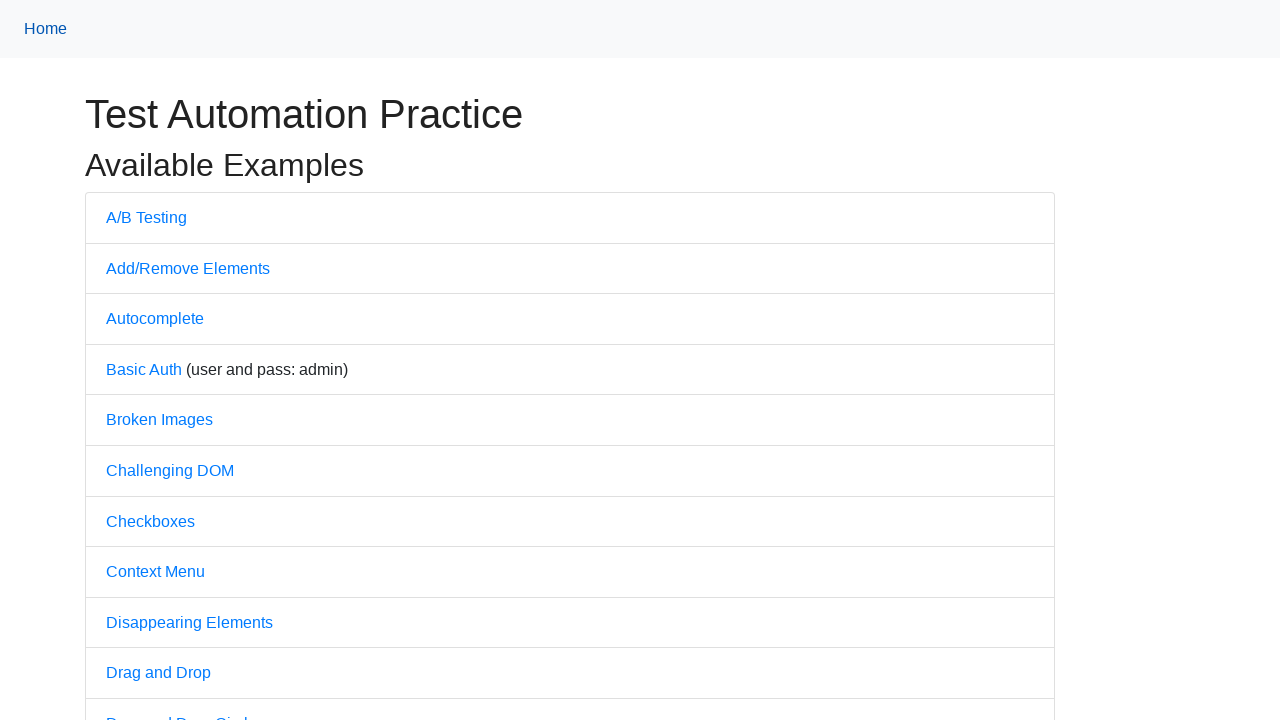

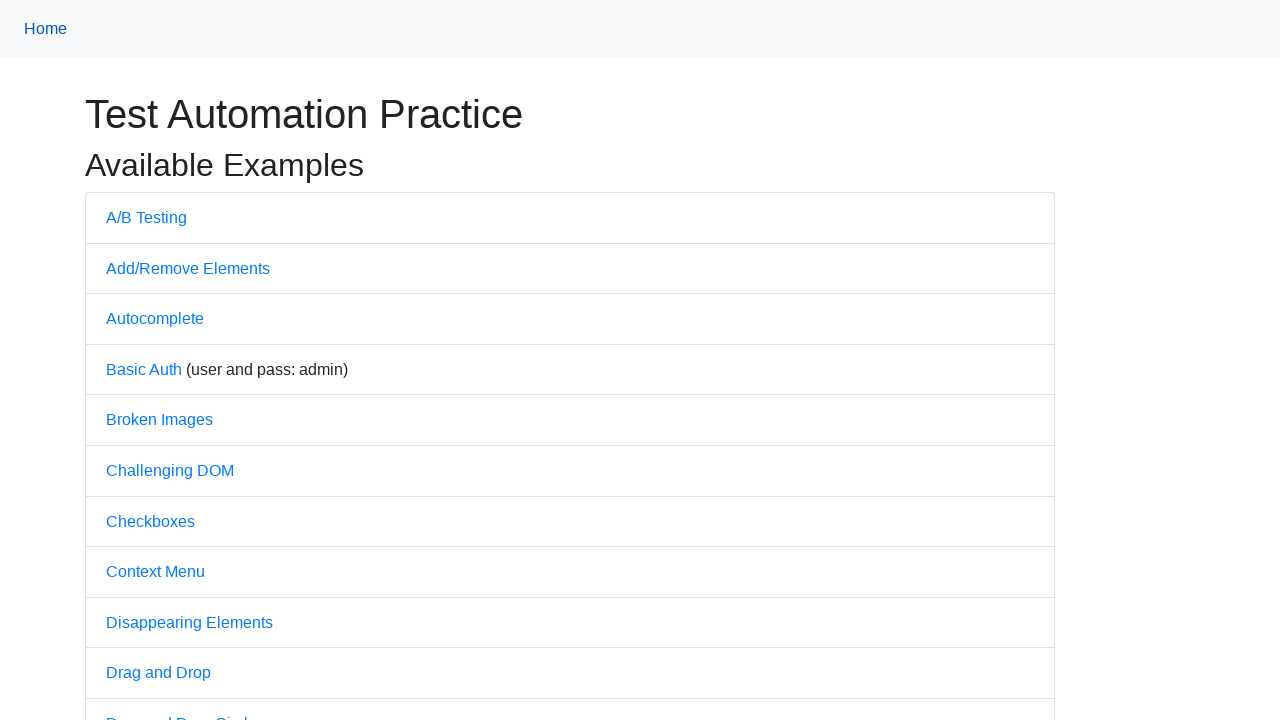